Tests that entered text is trimmed when saving edits

Starting URL: https://demo.playwright.dev/todomvc

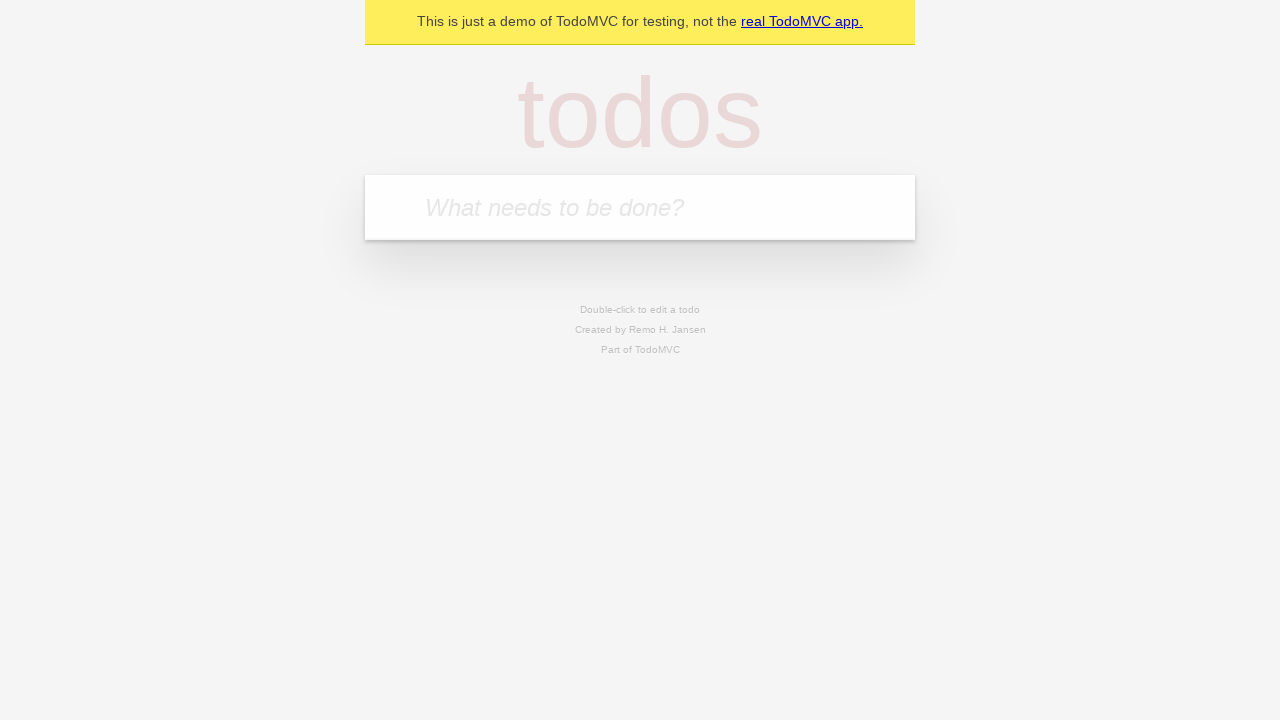

Filled new todo field with 'buy some cheese' on internal:attr=[placeholder="What needs to be done?"i]
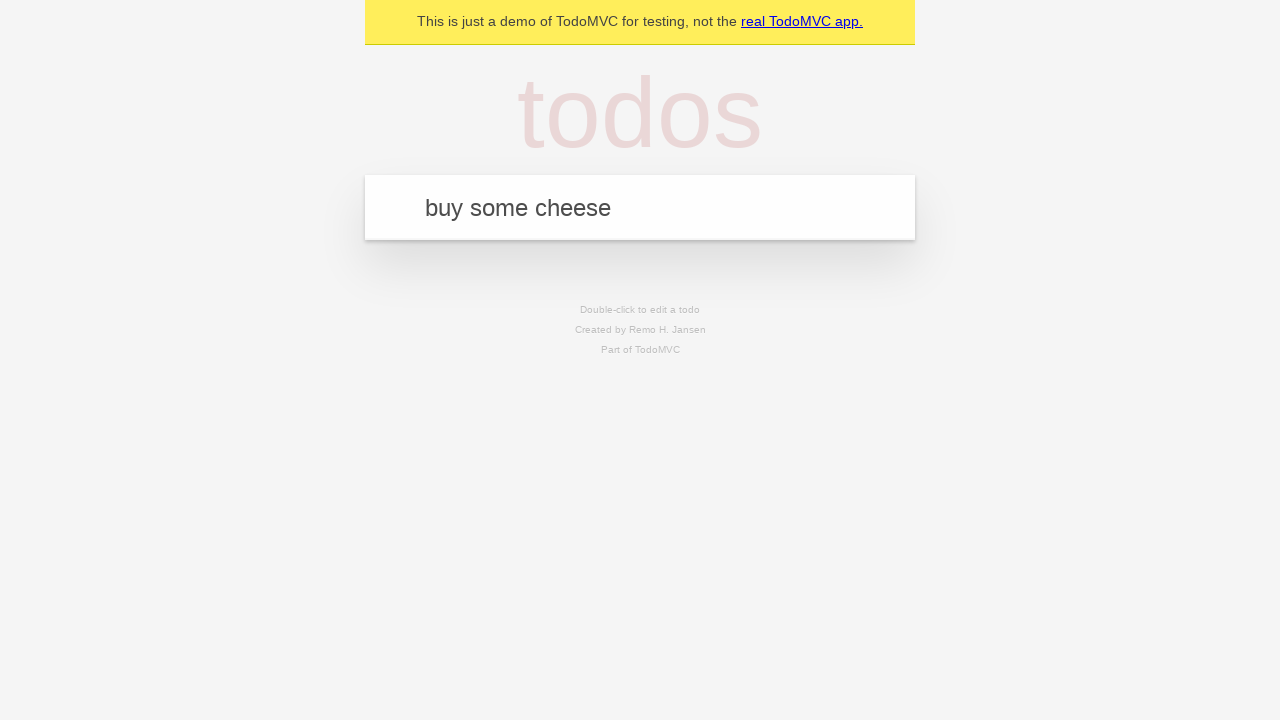

Pressed Enter to create todo 'buy some cheese' on internal:attr=[placeholder="What needs to be done?"i]
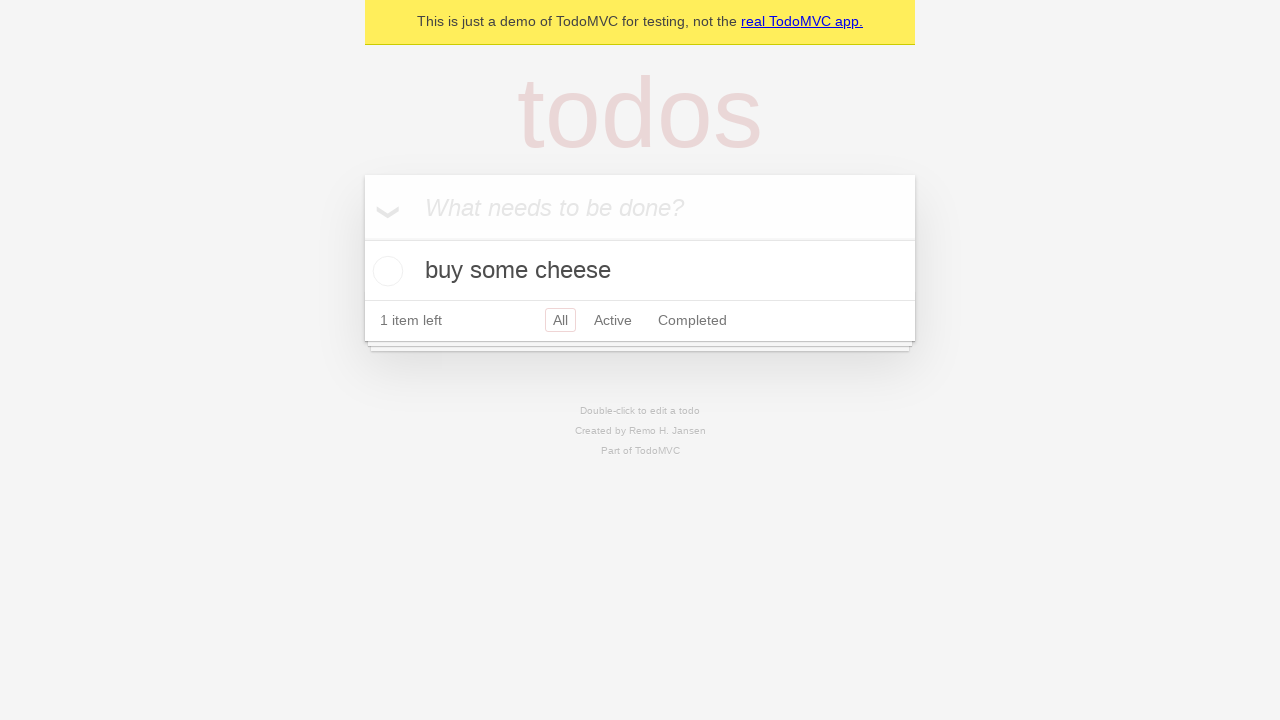

Filled new todo field with 'feed the cat' on internal:attr=[placeholder="What needs to be done?"i]
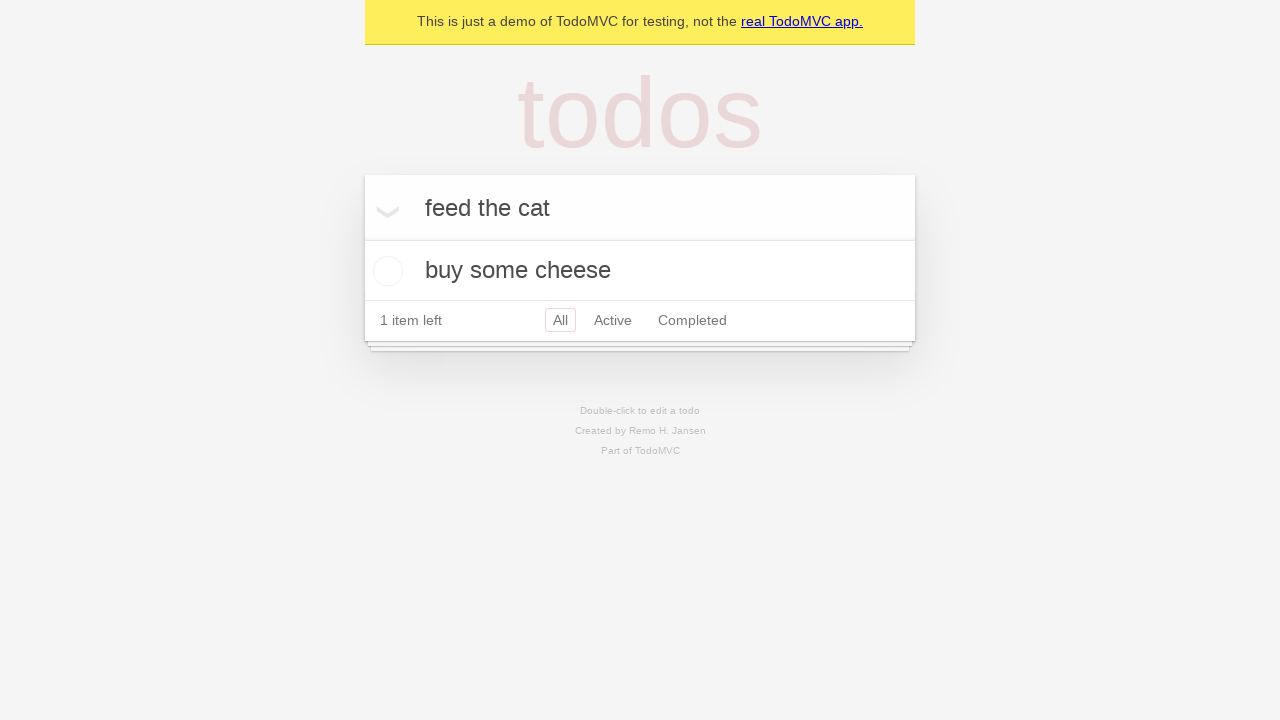

Pressed Enter to create todo 'feed the cat' on internal:attr=[placeholder="What needs to be done?"i]
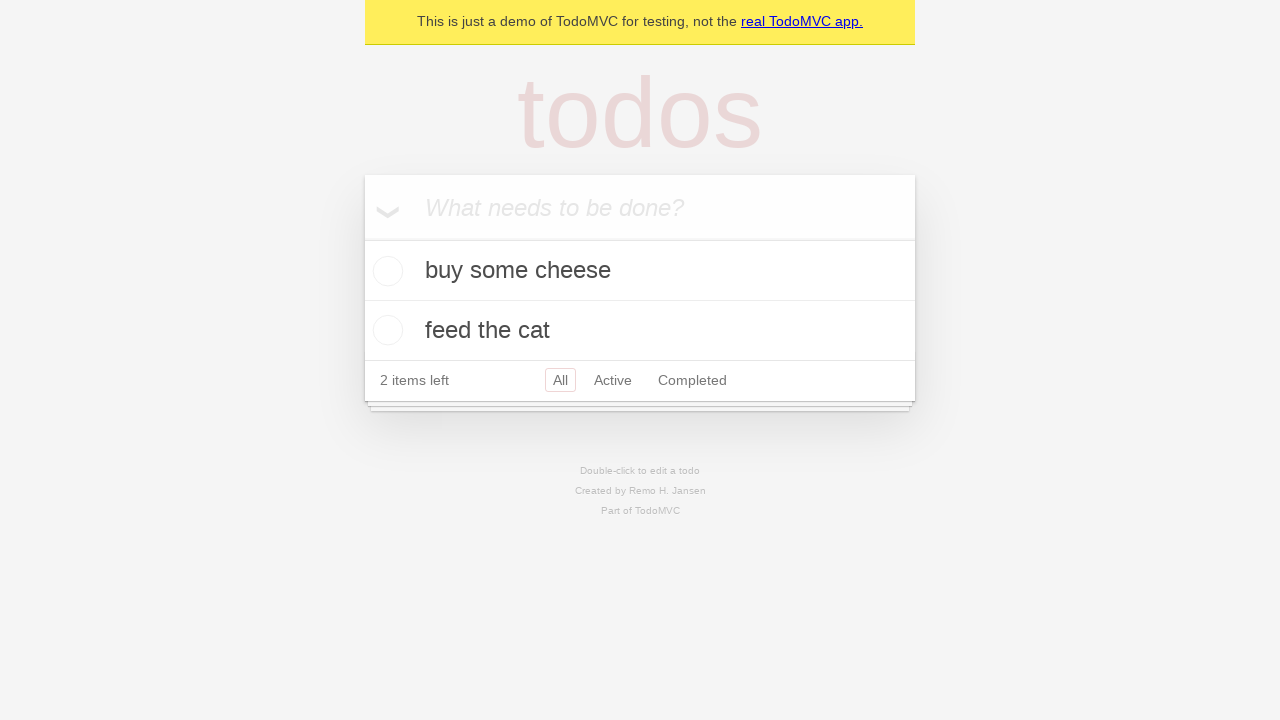

Filled new todo field with 'book a doctors appointment' on internal:attr=[placeholder="What needs to be done?"i]
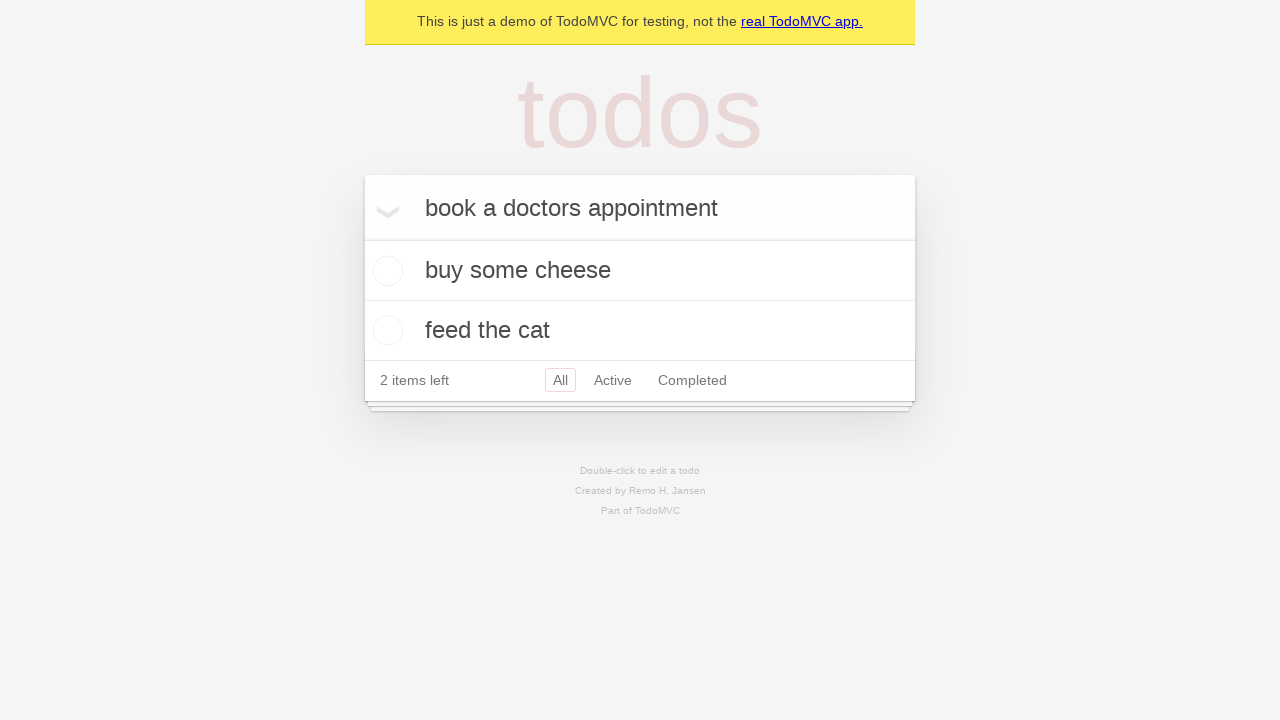

Pressed Enter to create todo 'book a doctors appointment' on internal:attr=[placeholder="What needs to be done?"i]
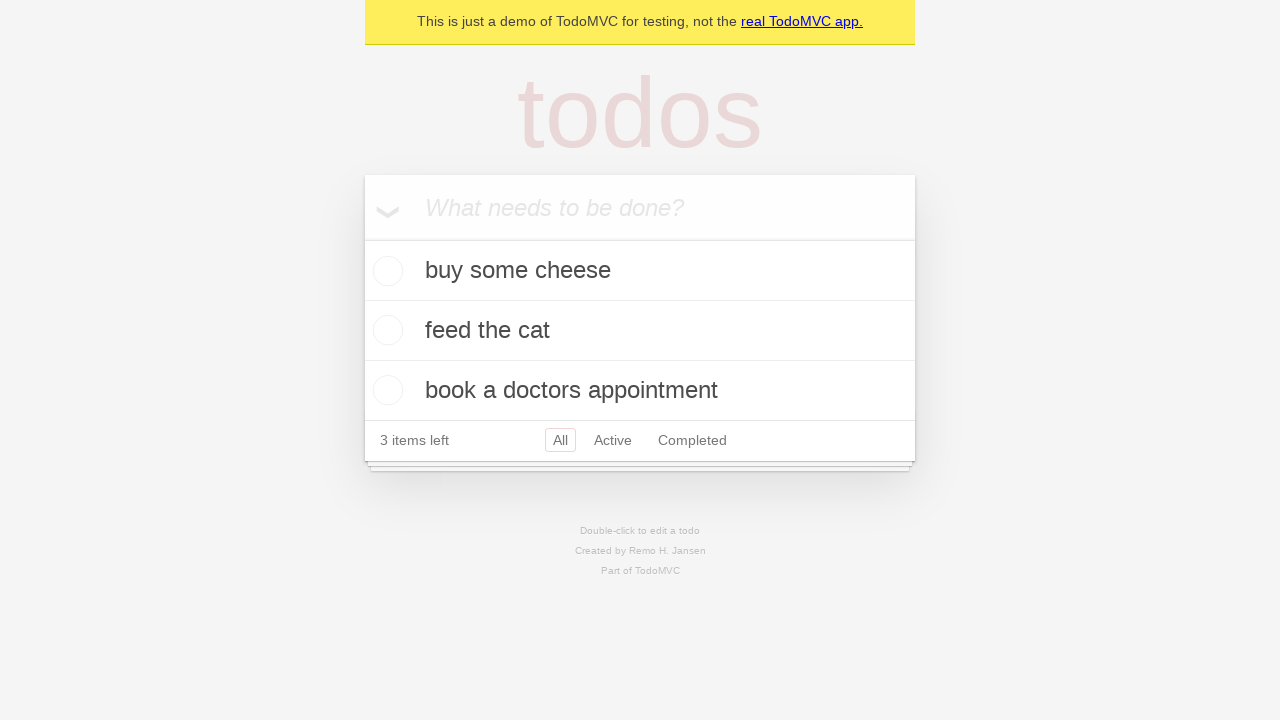

Located all todo items
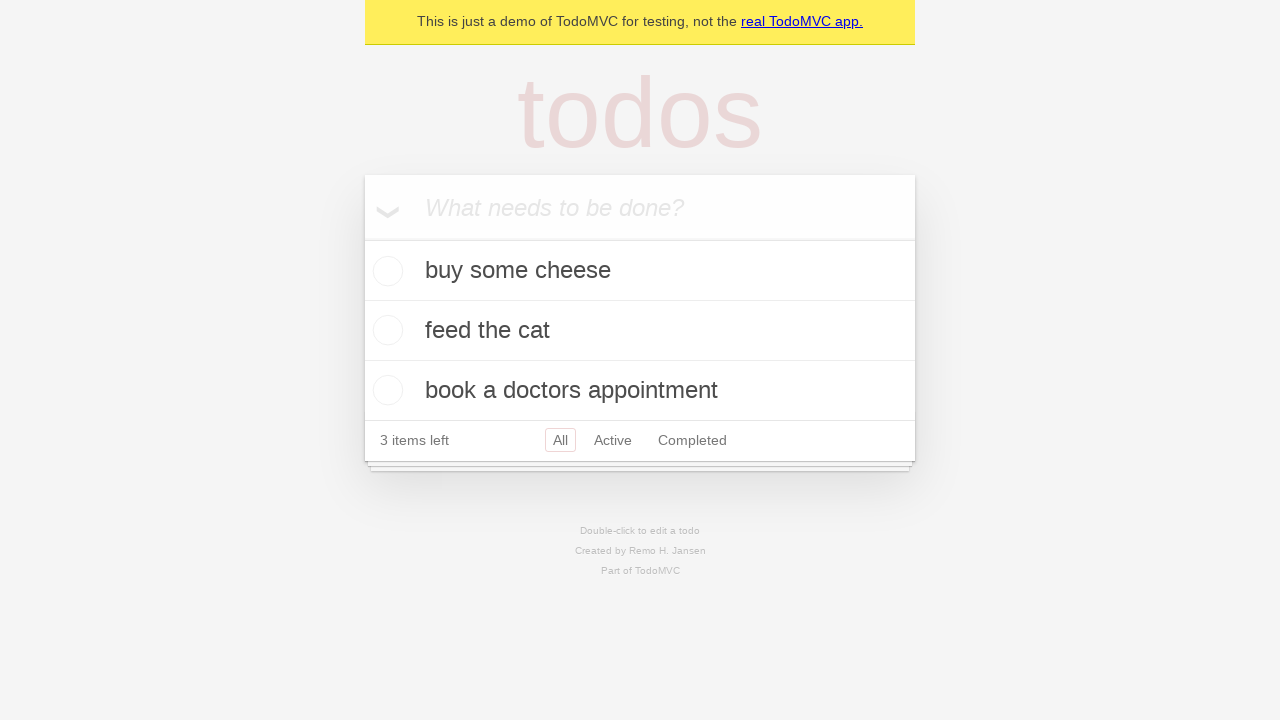

Double-clicked second todo item to enter edit mode at (640, 331) on internal:testid=[data-testid="todo-item"s] >> nth=1
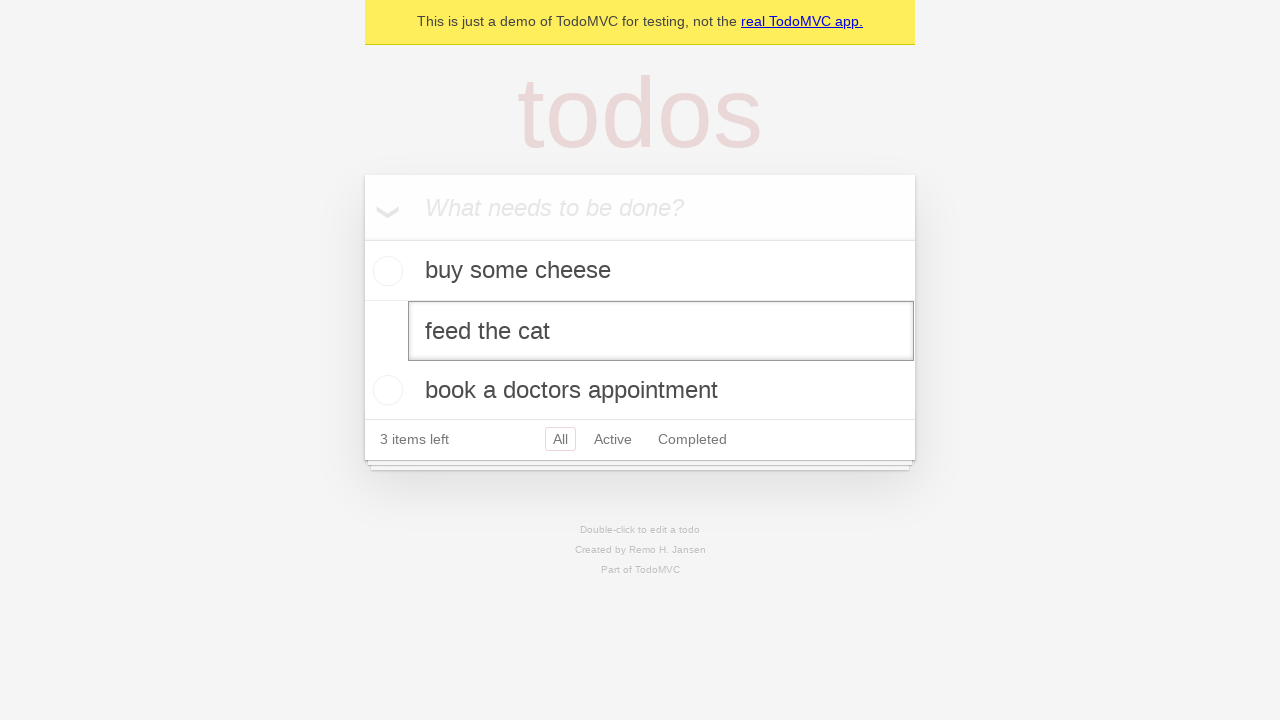

Filled edit field with text containing leading and trailing spaces on internal:testid=[data-testid="todo-item"s] >> nth=1 >> internal:role=textbox[nam
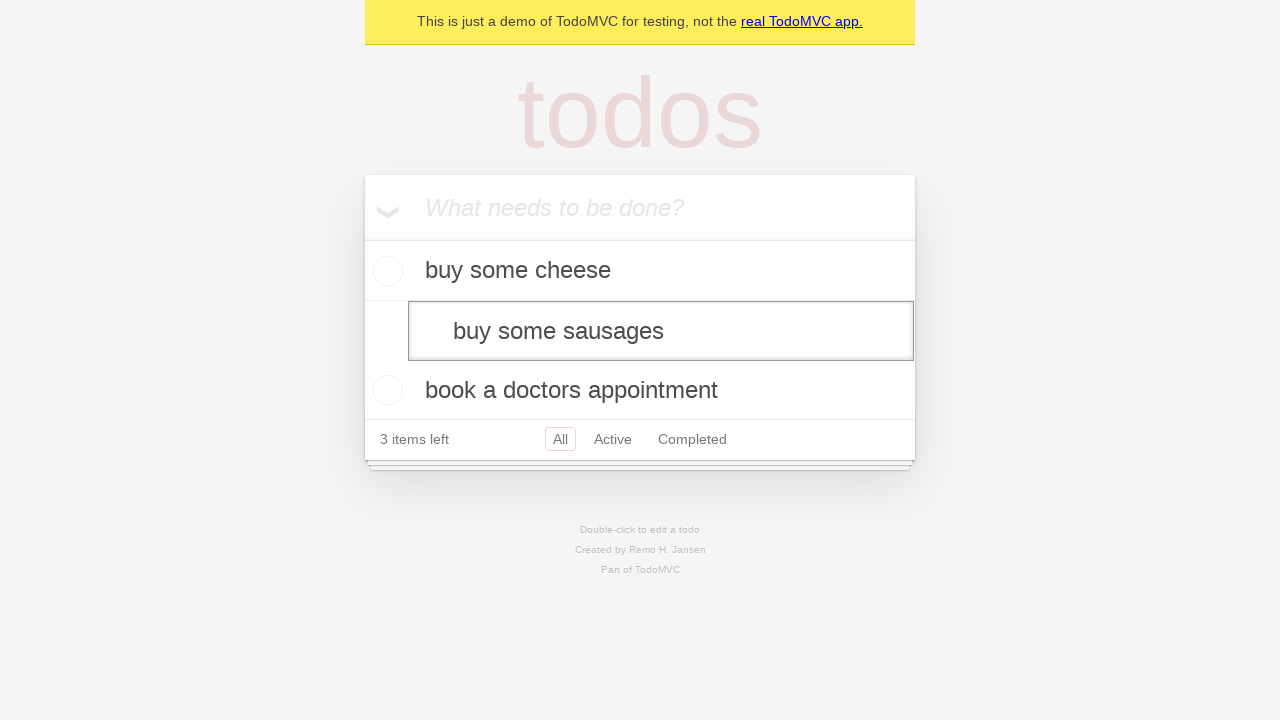

Pressed Enter to save edited text - verifying that spaces are trimmed on internal:testid=[data-testid="todo-item"s] >> nth=1 >> internal:role=textbox[nam
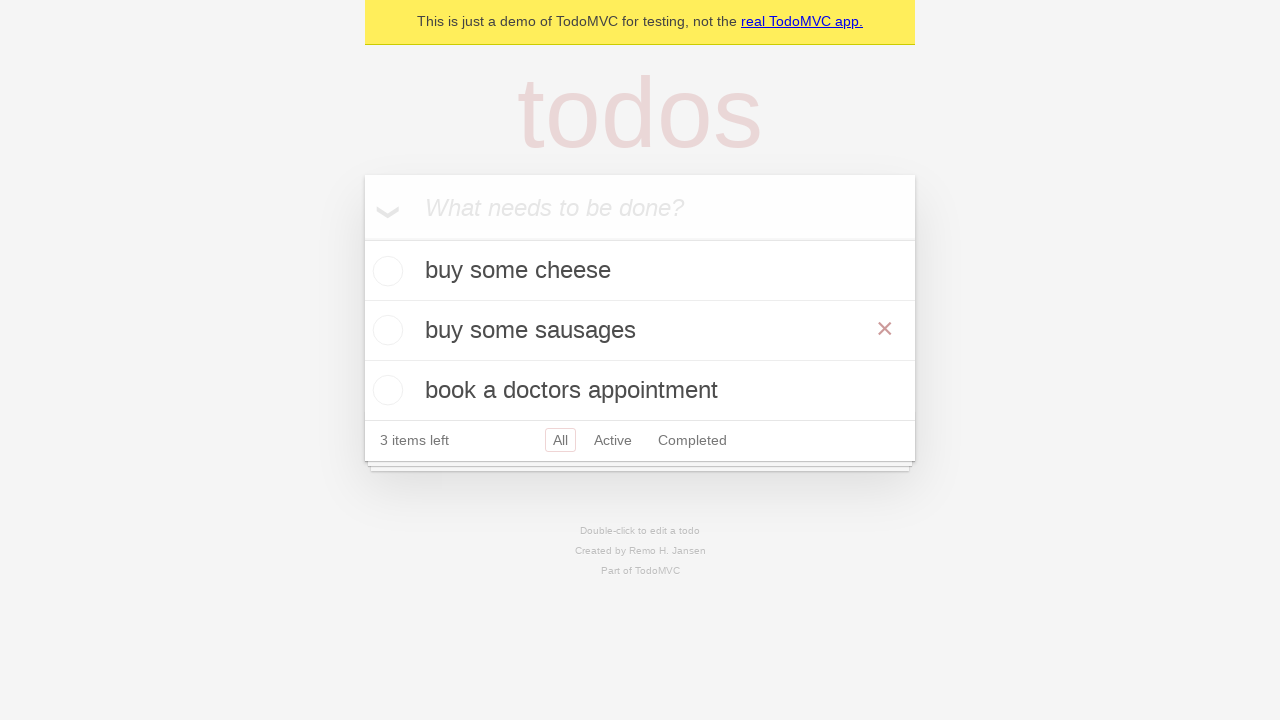

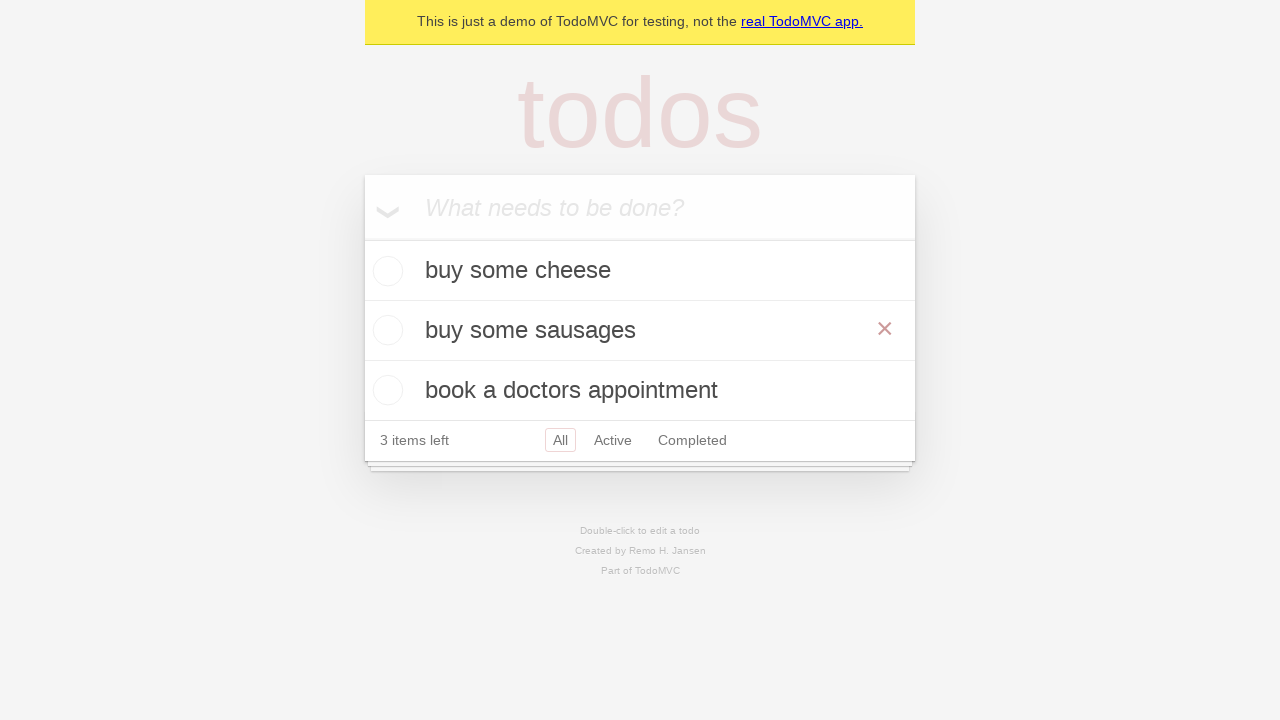